Tests multiple window handling by navigating to a page that opens a new window, switching to the child window to verify its content, then switching back to the parent window to verify its content.

Starting URL: https://the-internet.herokuapp.com/

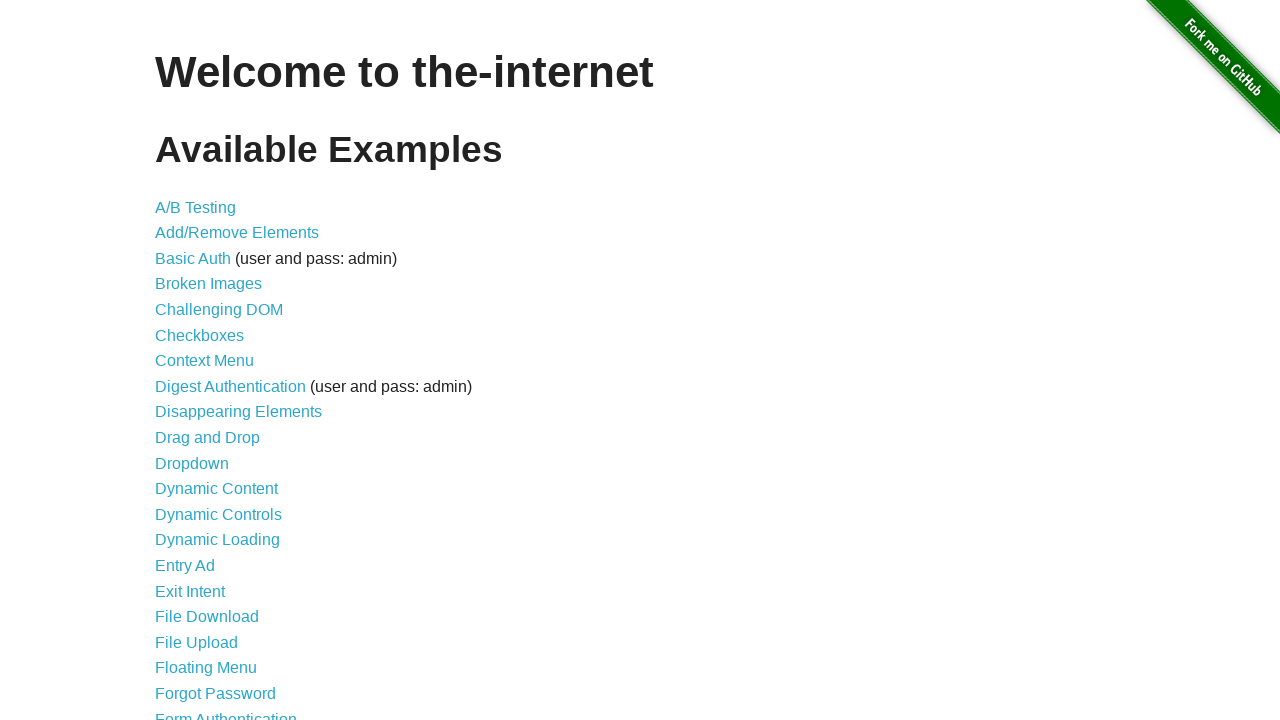

Clicked on 'Multiple Windows' link at (218, 369) on xpath=//li/a[contains(text(),'Multiple Windows')]
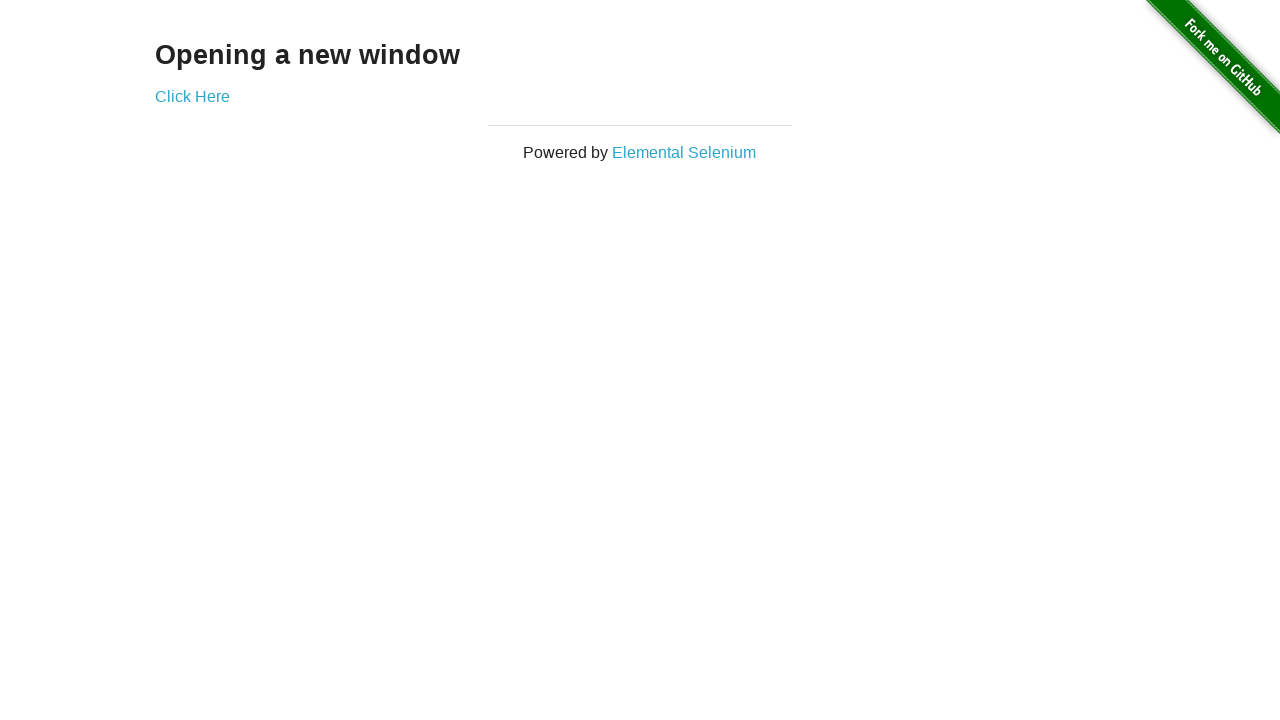

Clicked 'Click Here' link to open new window at (192, 96) on xpath=//a[contains(text(),'Click Here')]
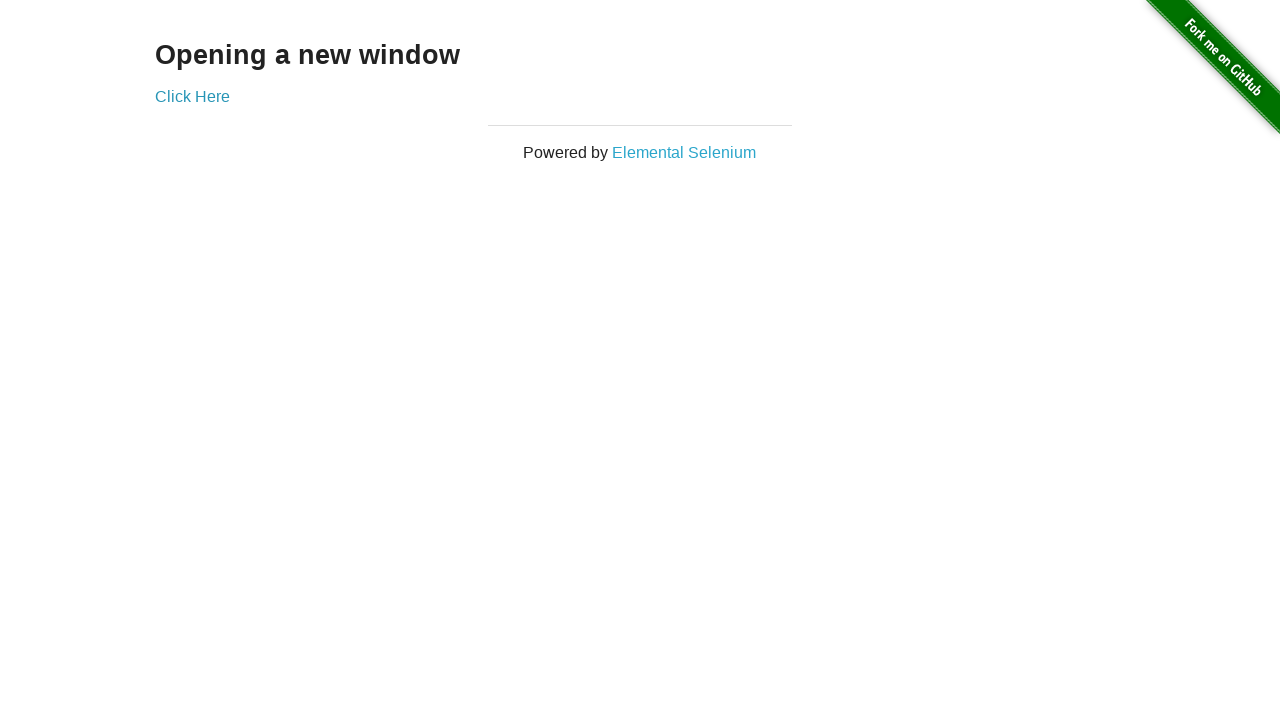

Captured new child window page object
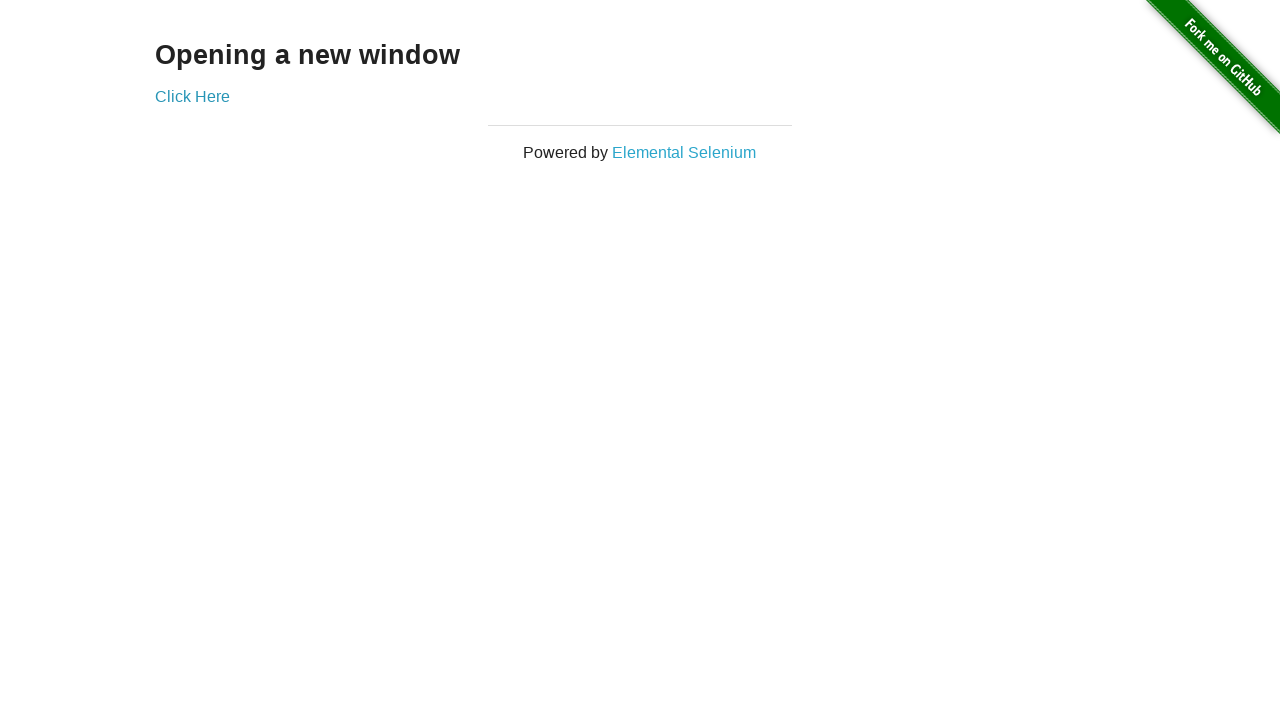

Child window loaded and heading element is visible
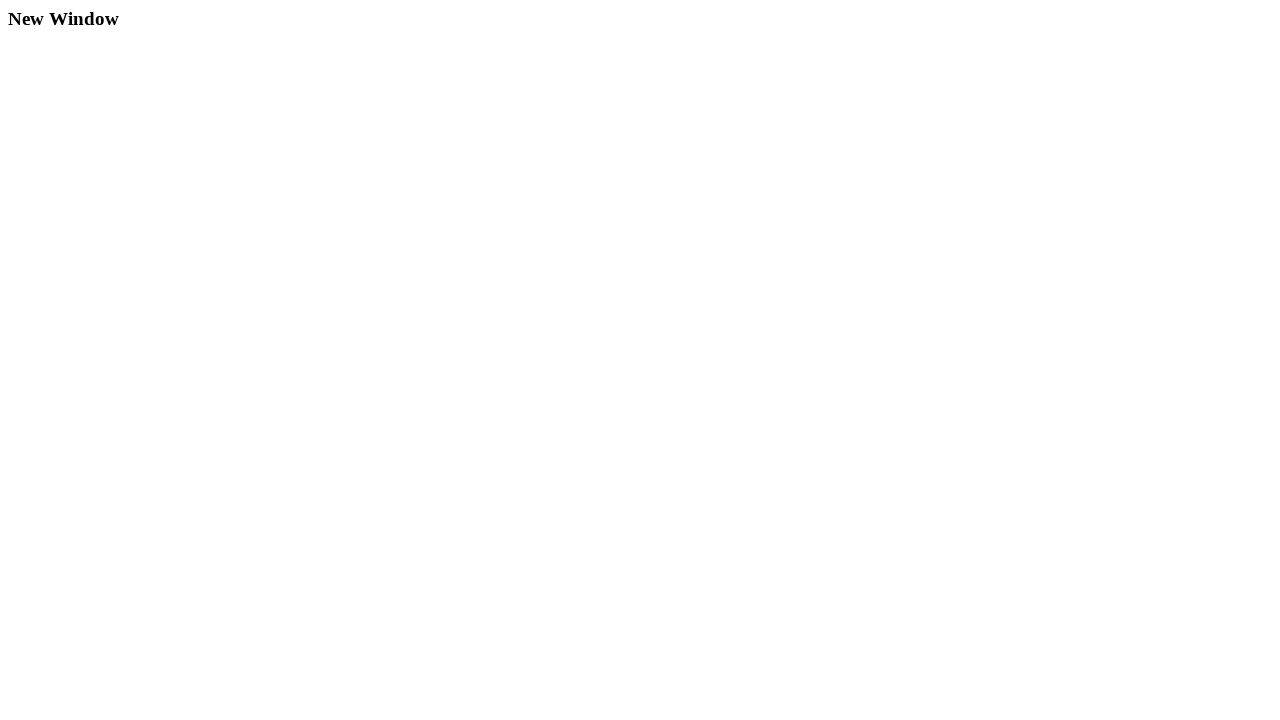

Retrieved child window heading text: 'New Window'
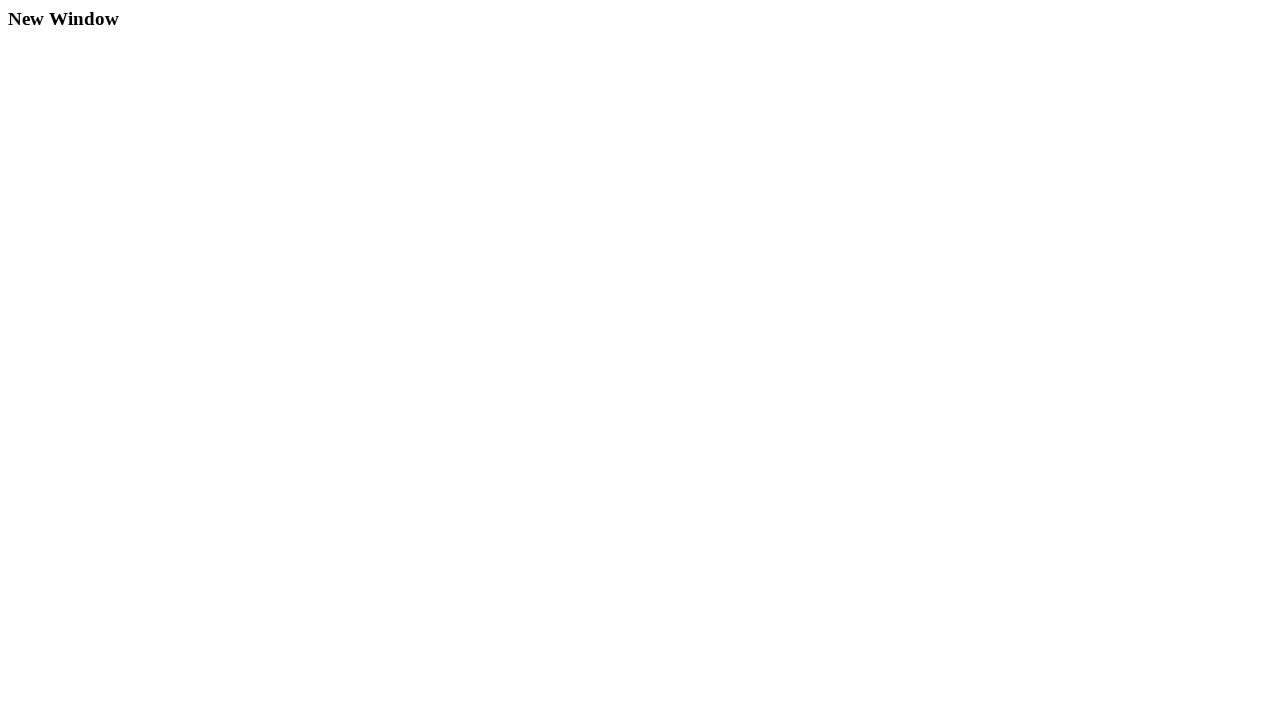

Switched focus back to parent window
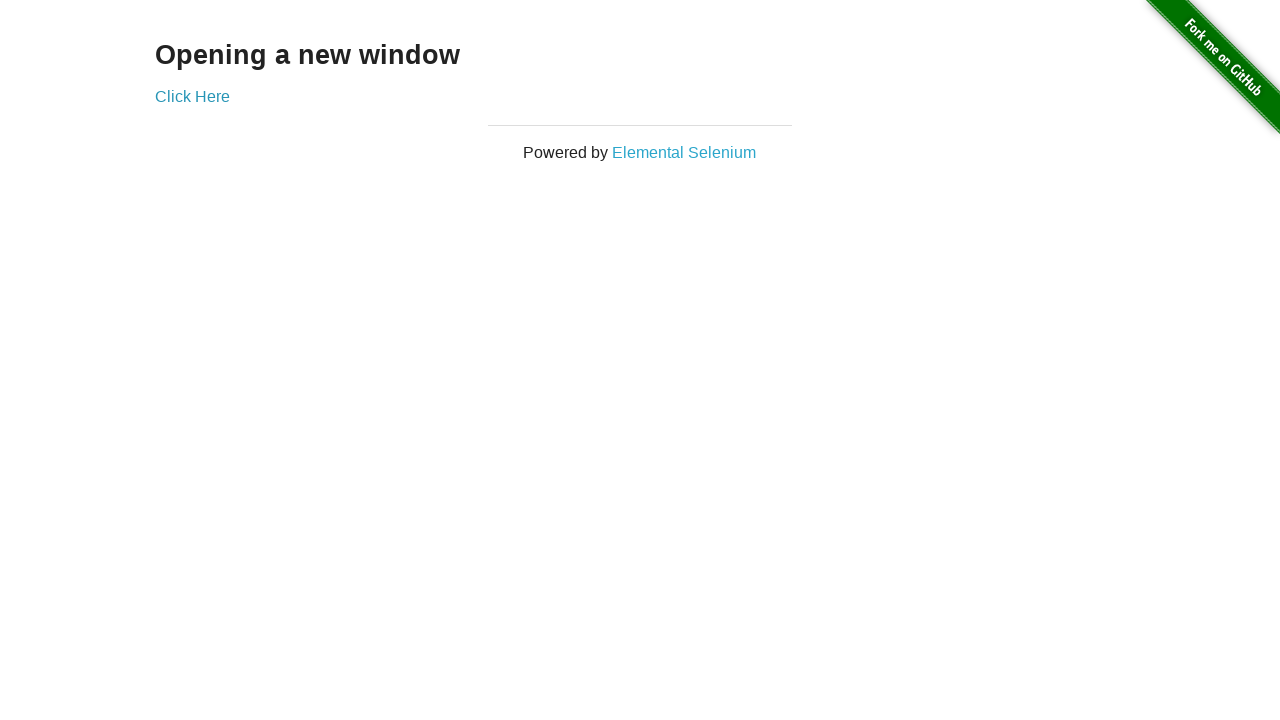

Parent window heading element is visible
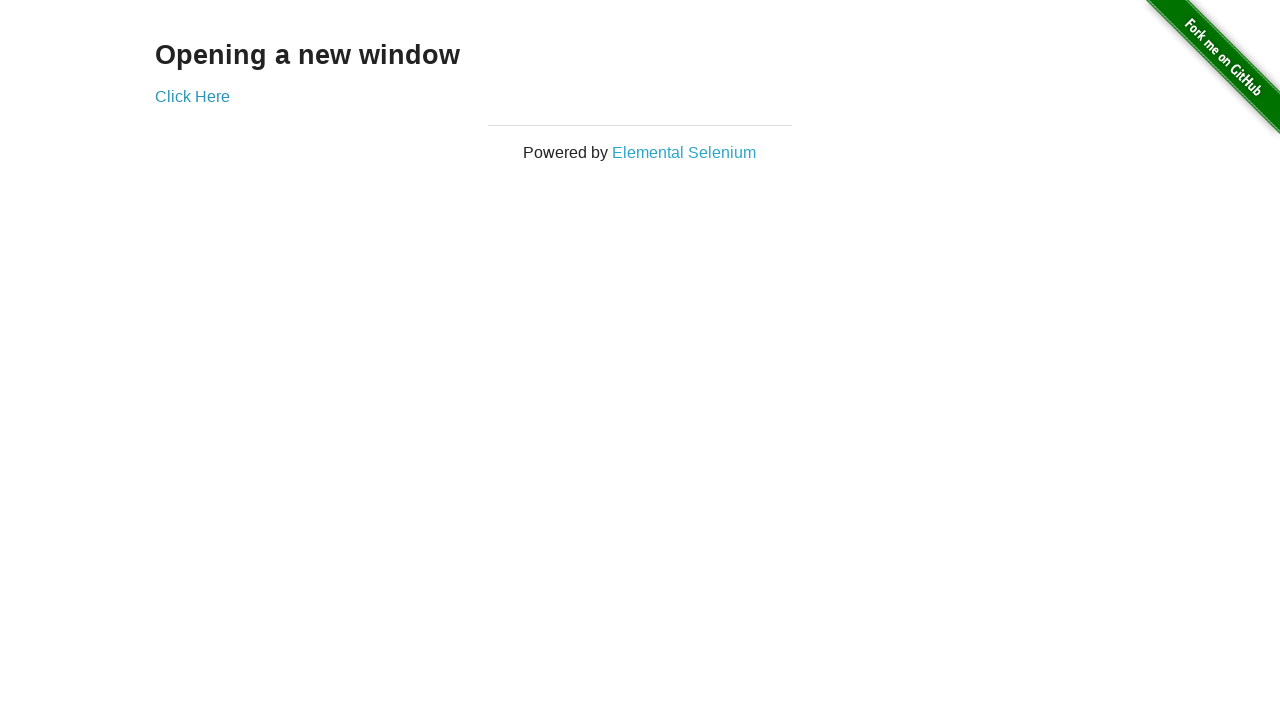

Retrieved parent window heading text: 'Opening a new window'
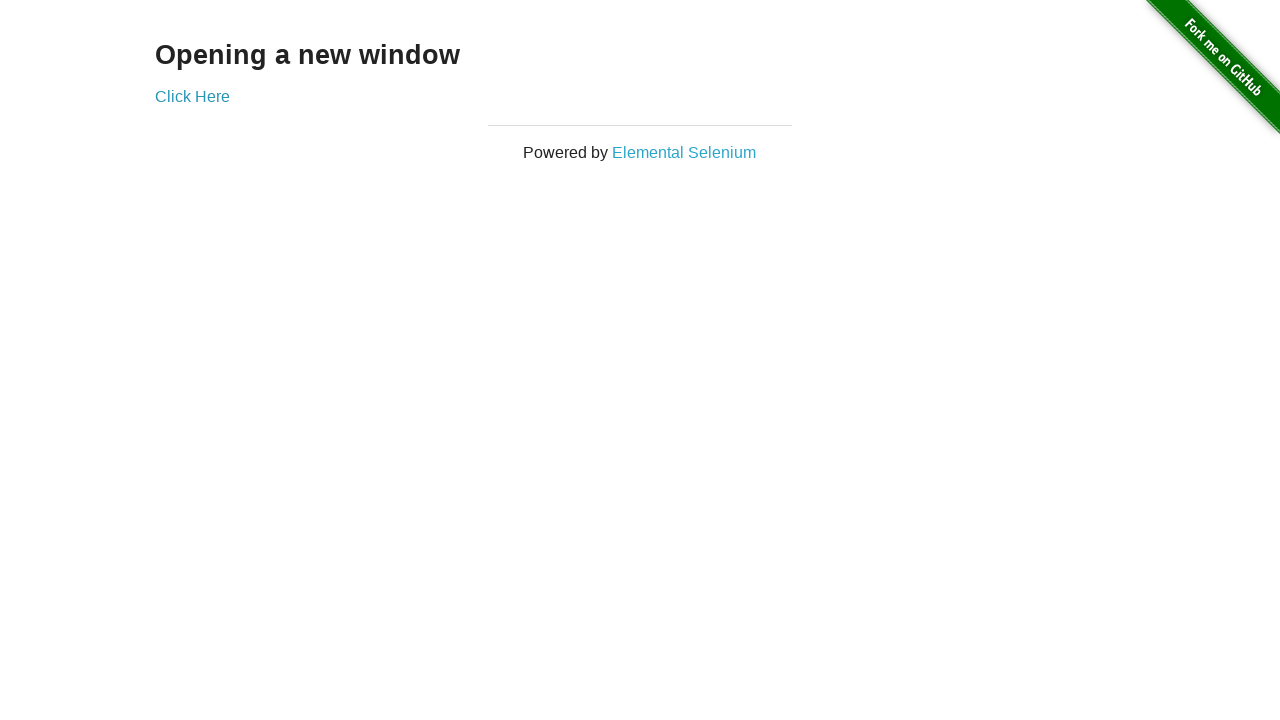

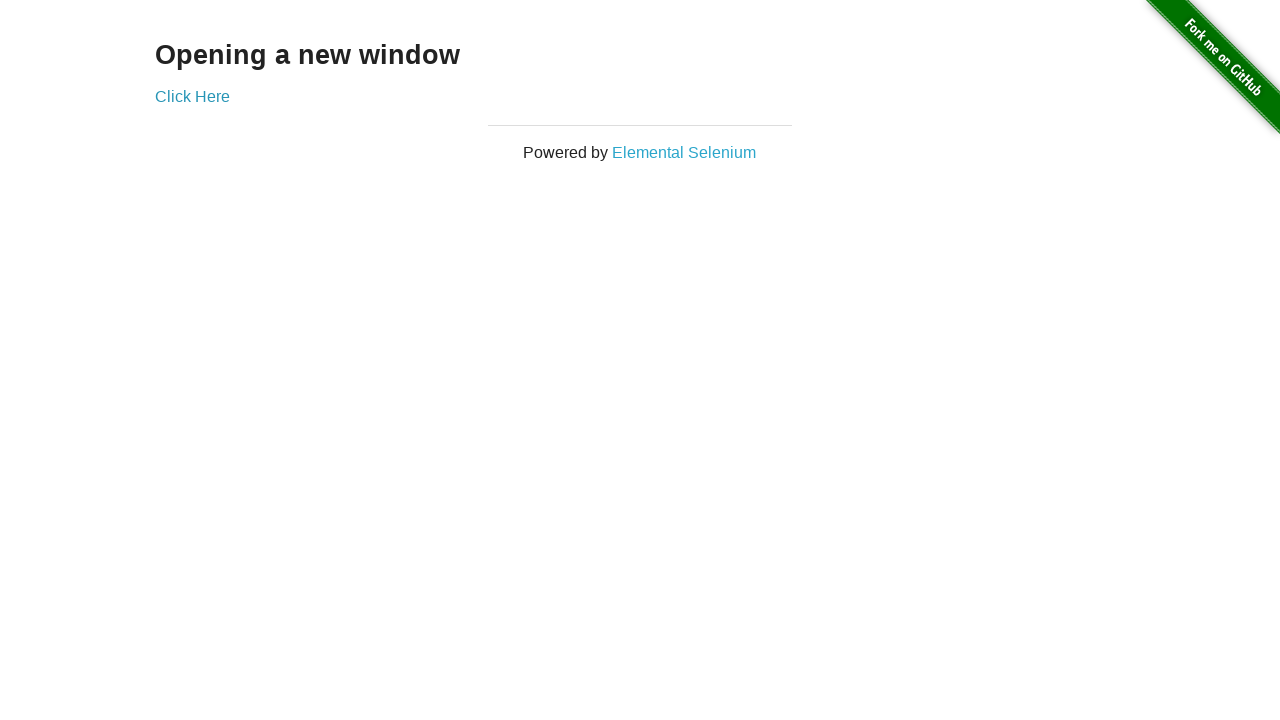